Tests marking all todo items as completed using the toggle all checkbox

Starting URL: https://demo.playwright.dev/todomvc

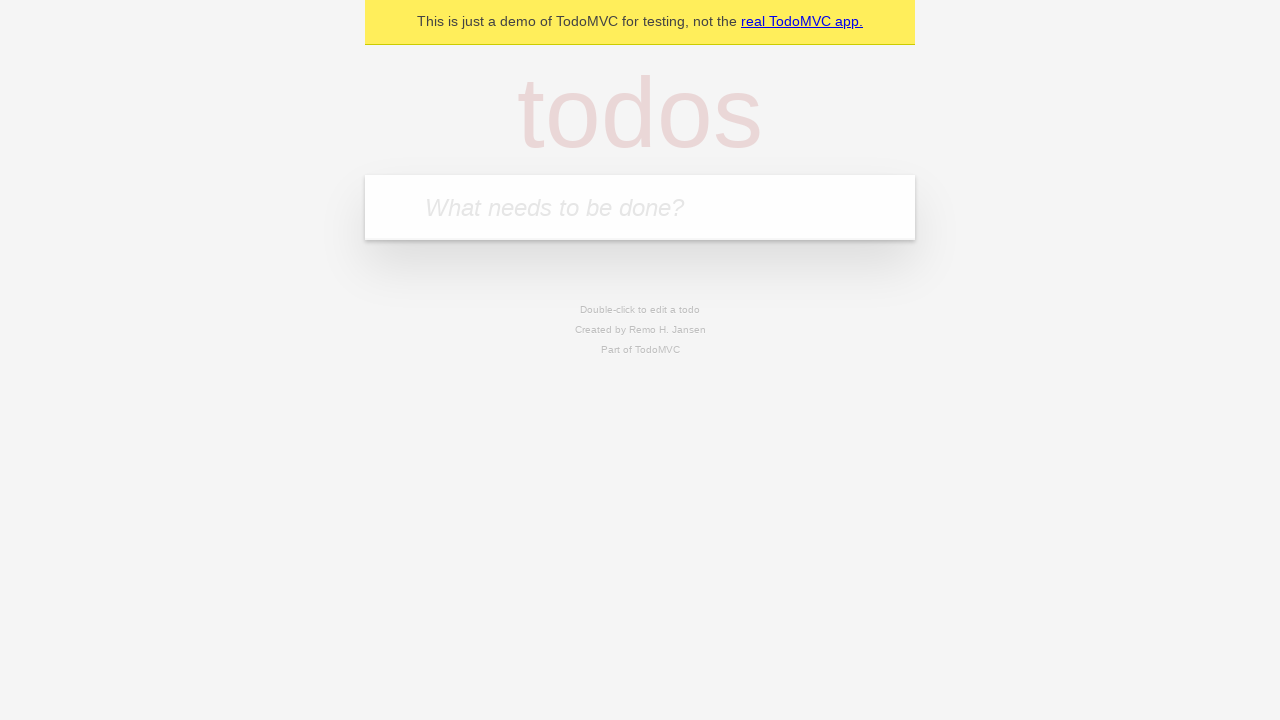

Filled todo input field with 'buy some cheese' on internal:attr=[placeholder="What needs to be done?"i]
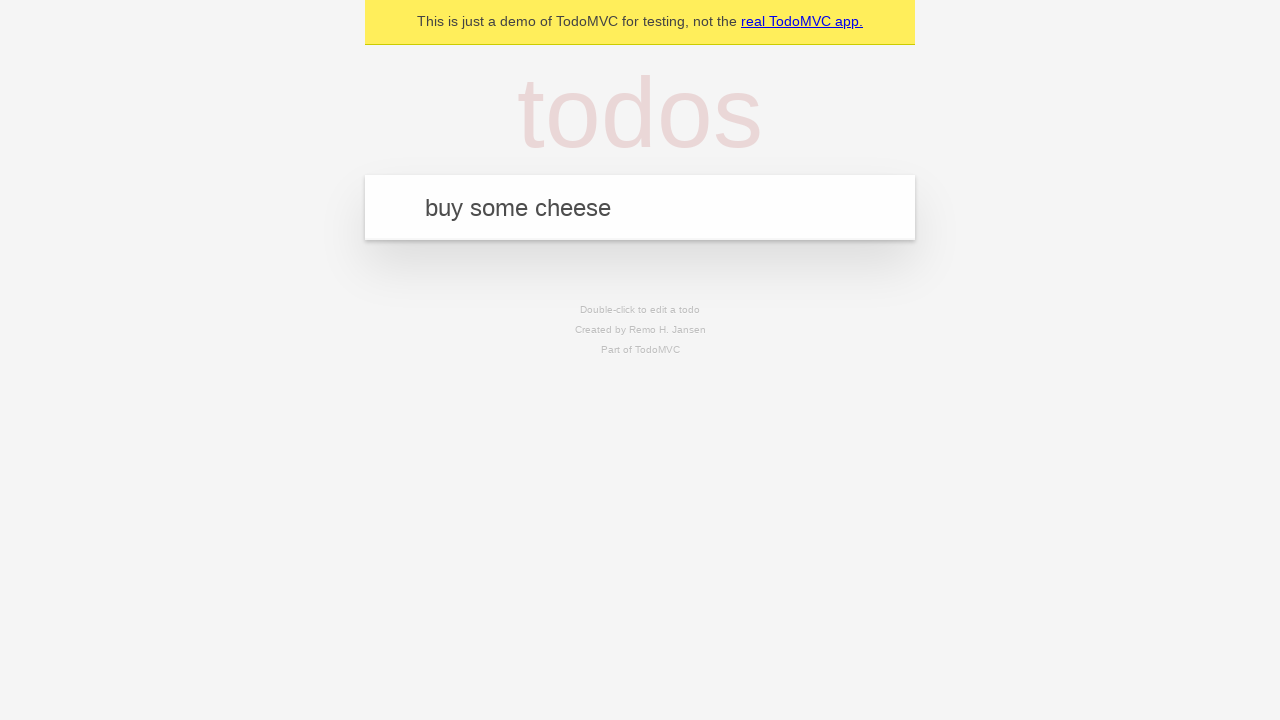

Pressed Enter to create todo 'buy some cheese' on internal:attr=[placeholder="What needs to be done?"i]
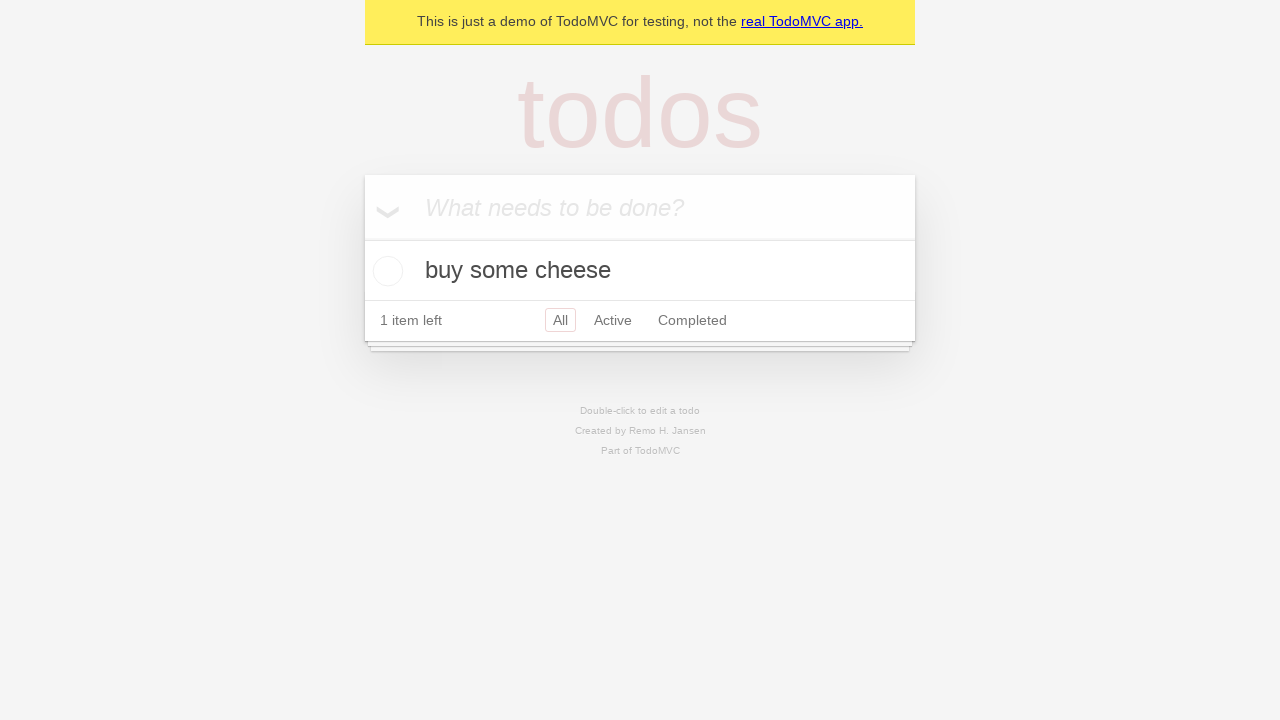

Filled todo input field with 'feed the cat' on internal:attr=[placeholder="What needs to be done?"i]
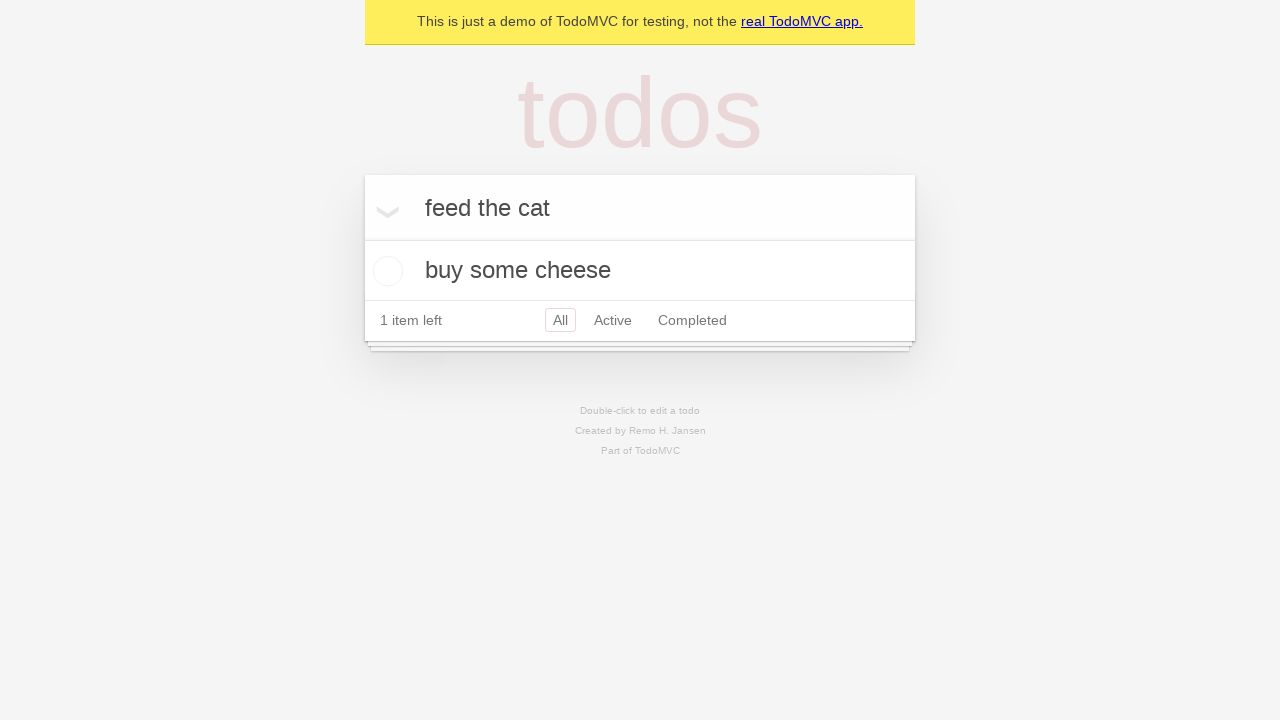

Pressed Enter to create todo 'feed the cat' on internal:attr=[placeholder="What needs to be done?"i]
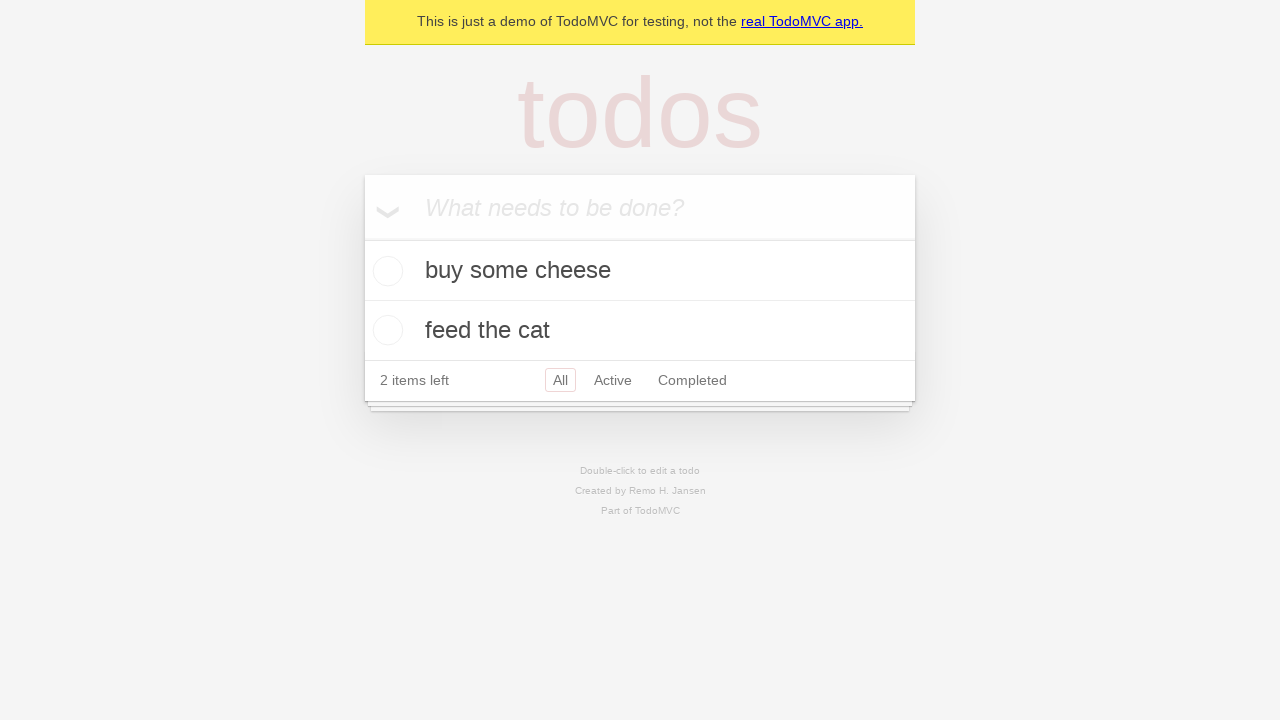

Filled todo input field with 'book a doctors appointment' on internal:attr=[placeholder="What needs to be done?"i]
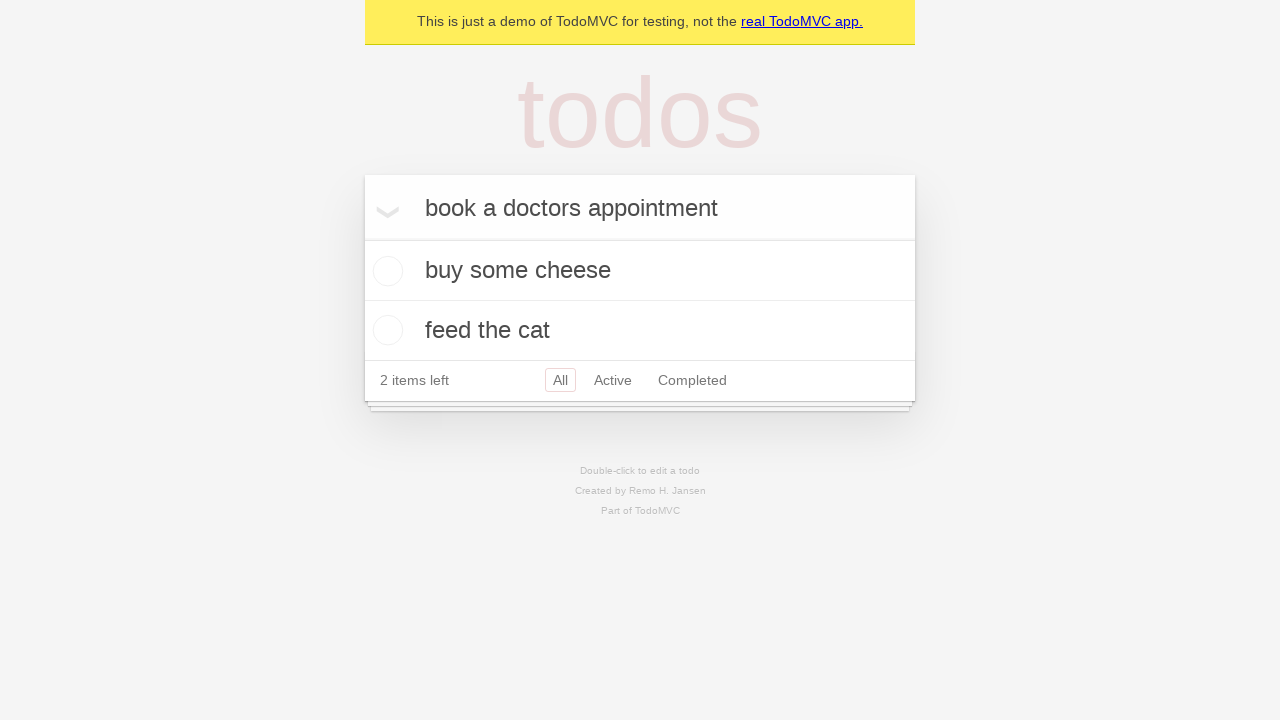

Pressed Enter to create todo 'book a doctors appointment' on internal:attr=[placeholder="What needs to be done?"i]
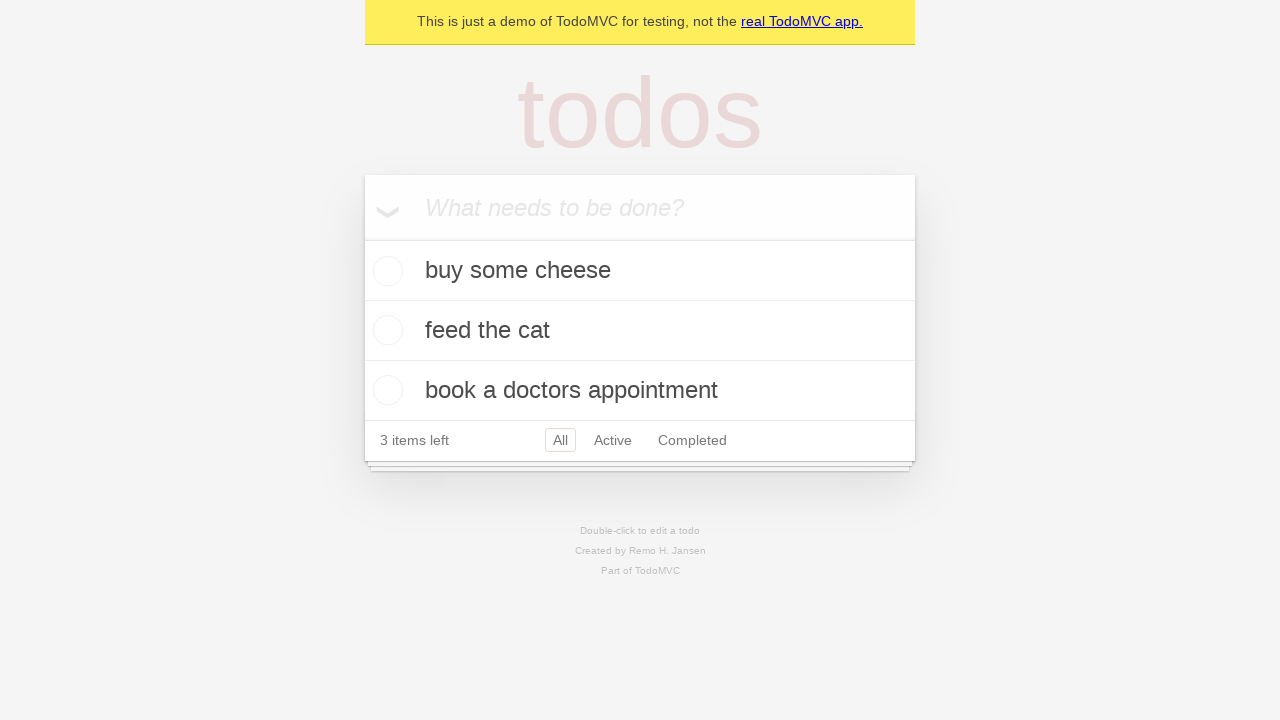

Waited for all 3 todo items to be created
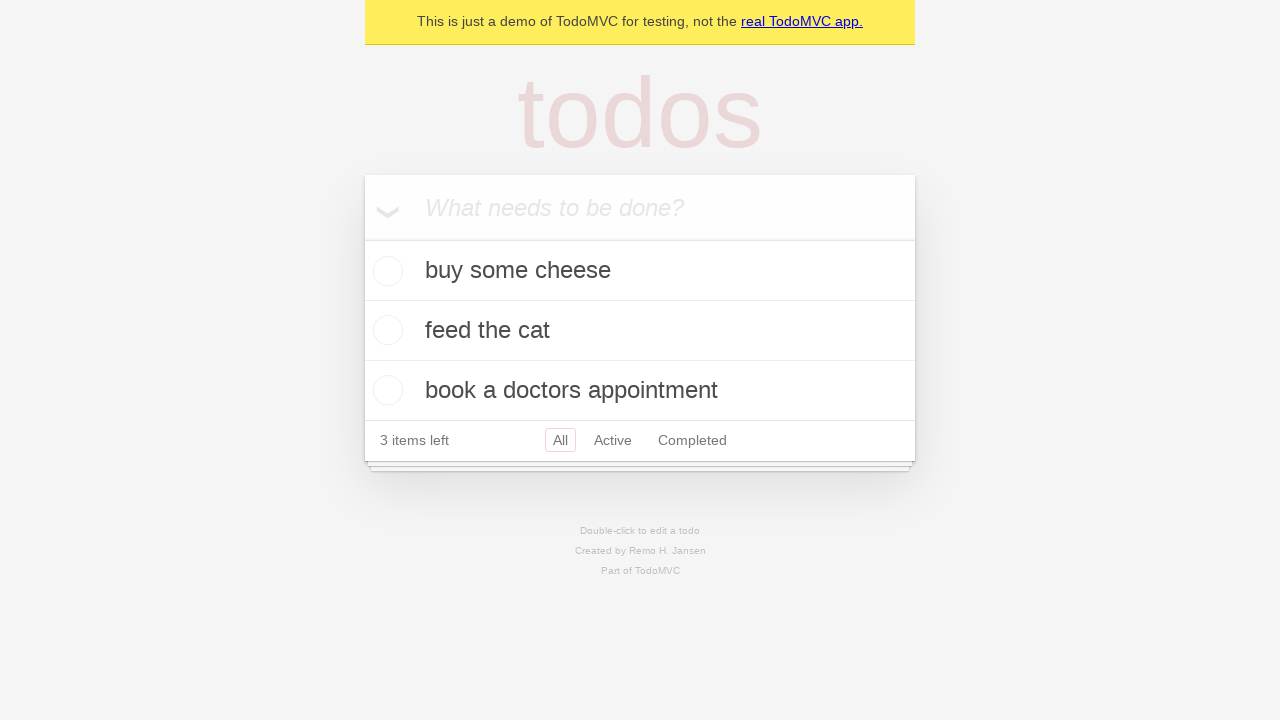

Clicked 'Mark all as complete' checkbox to mark all todos as completed at (362, 238) on internal:label="Mark all as complete"i
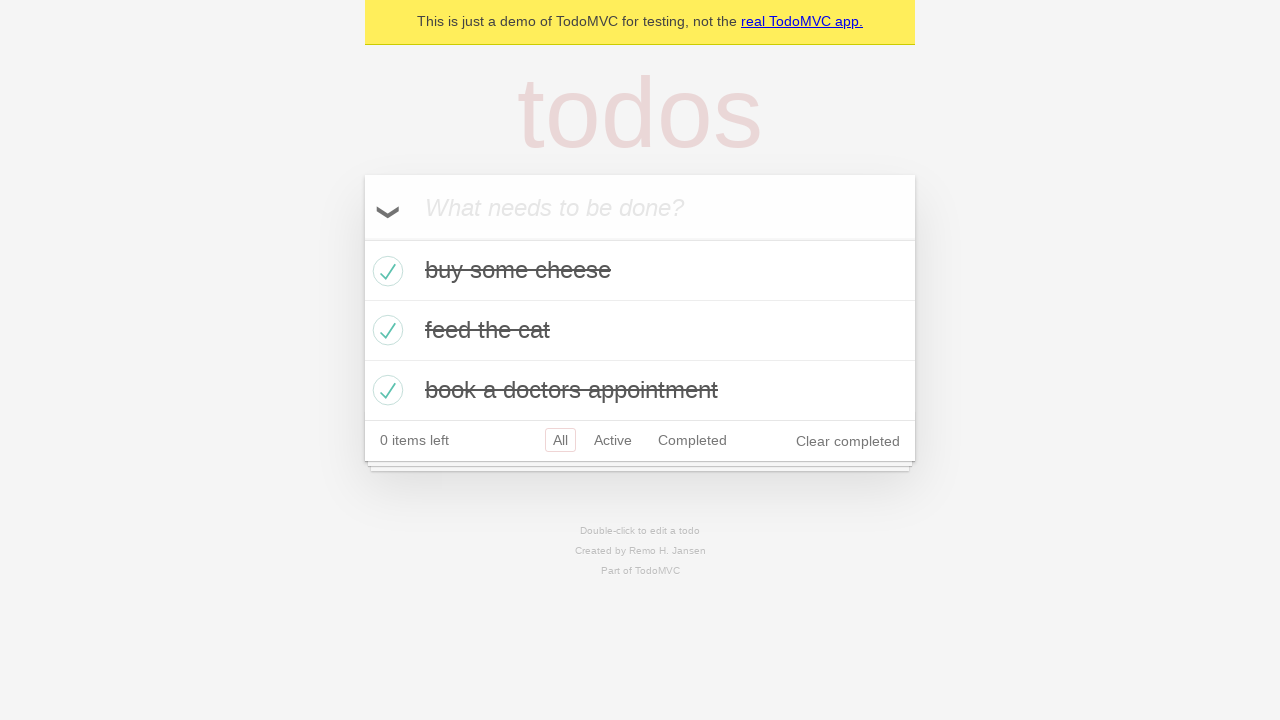

Waited for all todo items to show as completed
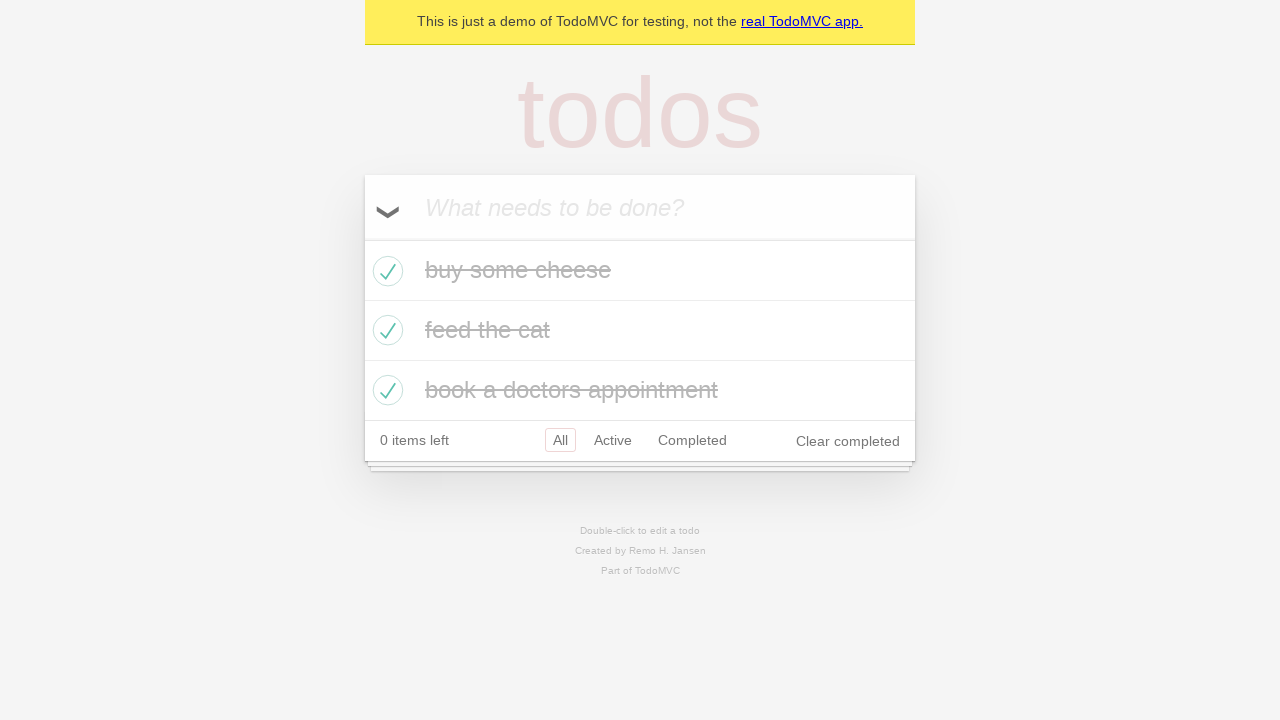

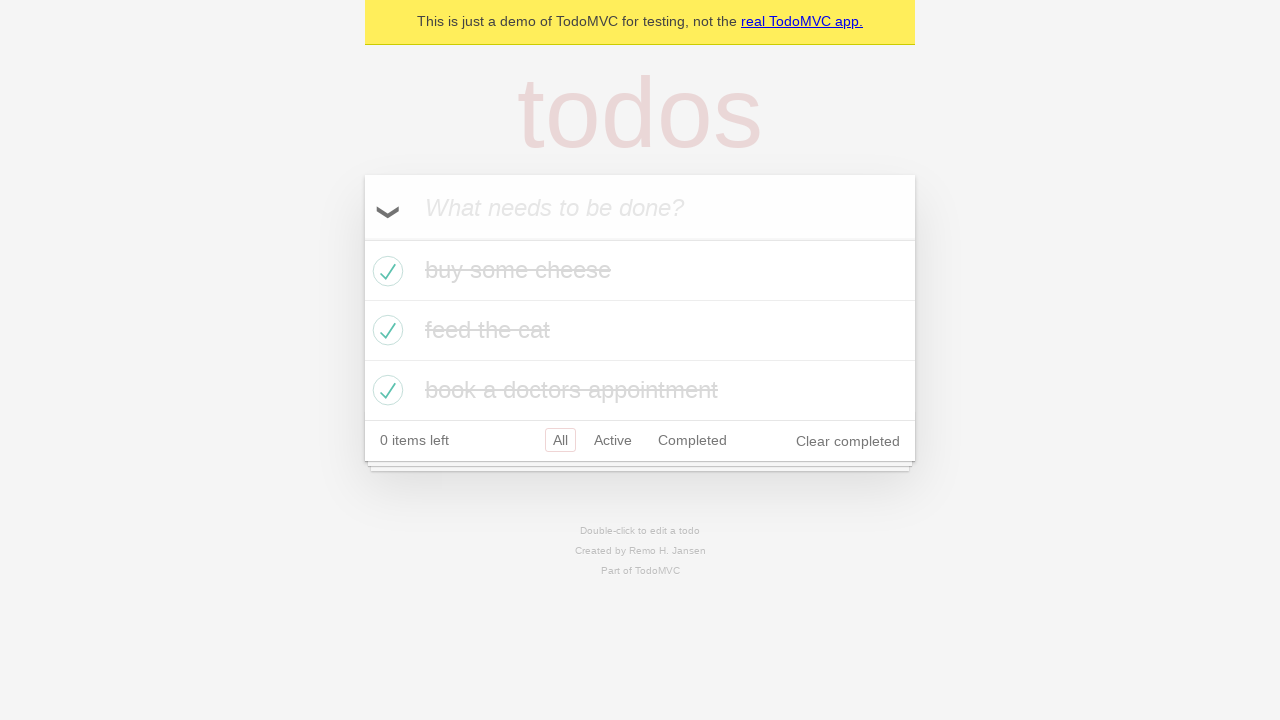